Tests a multi-step wizard form including name fields, email validation, radio buttons, dropdown selection, checkbox, and text area across multiple pages with navigation

Starting URL: https://redux-form.com/6.6.1/examples/wizard/

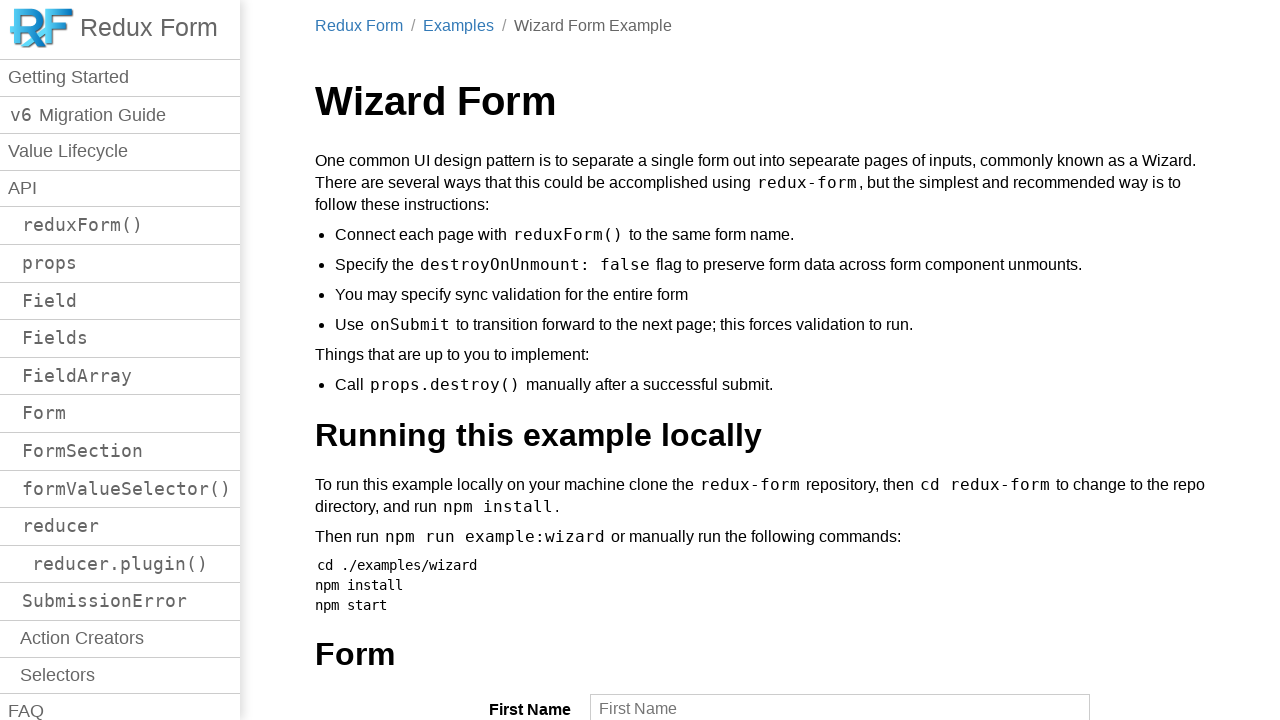

Cleared first name field to test validation on input[name='firstName']
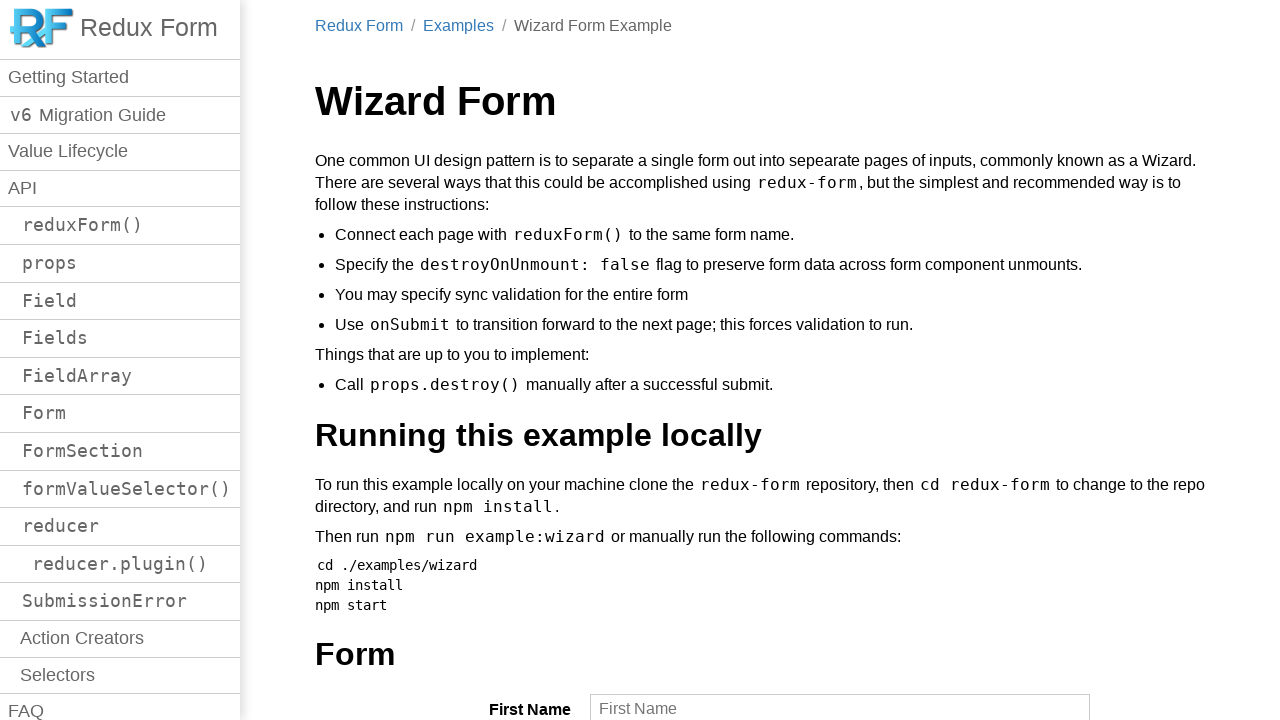

Filled last name with 'Johnson' while first name is blank on input[name='lastName']
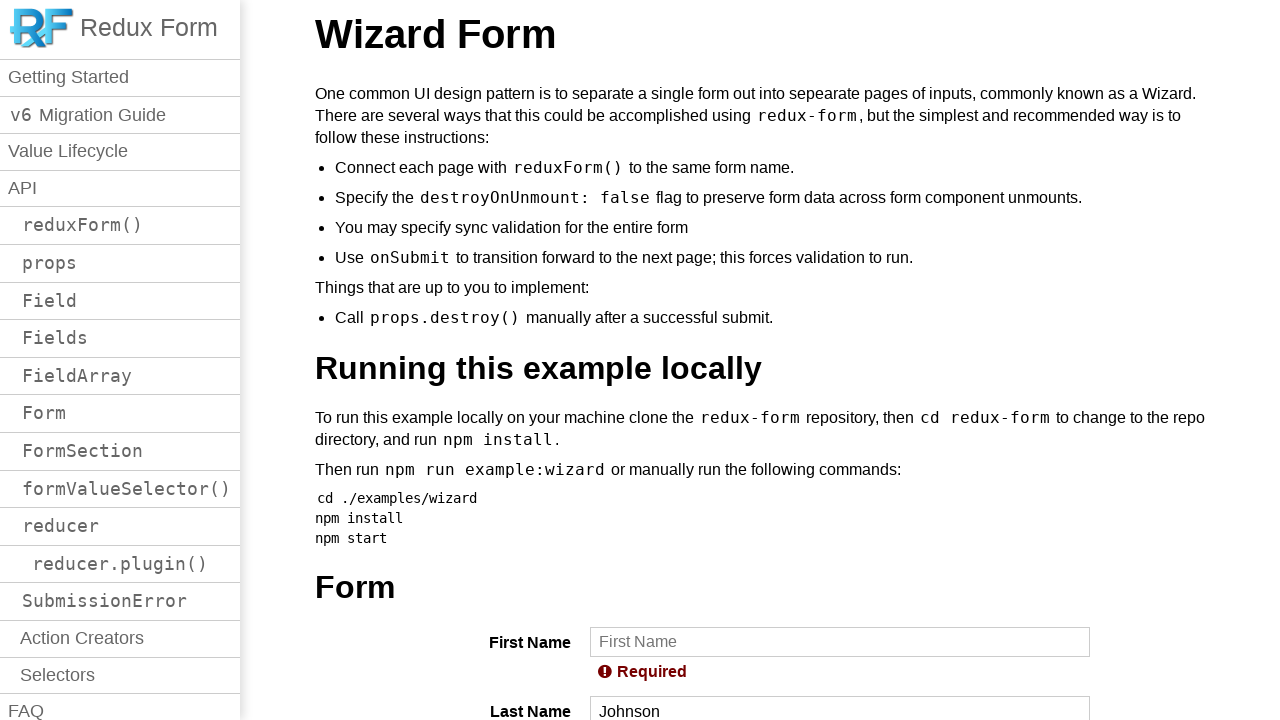

Filled first name with 'Michael' on input[name='firstName']
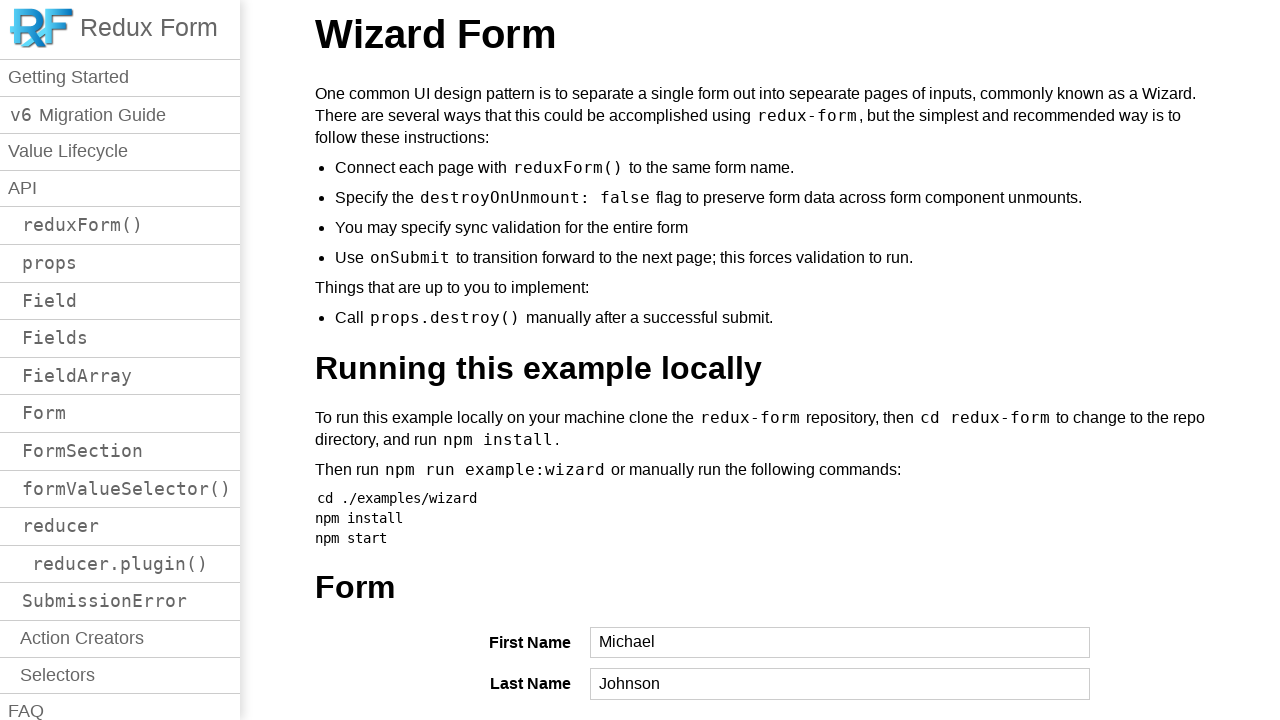

Cleared last name field to test validation on input[name='lastName']
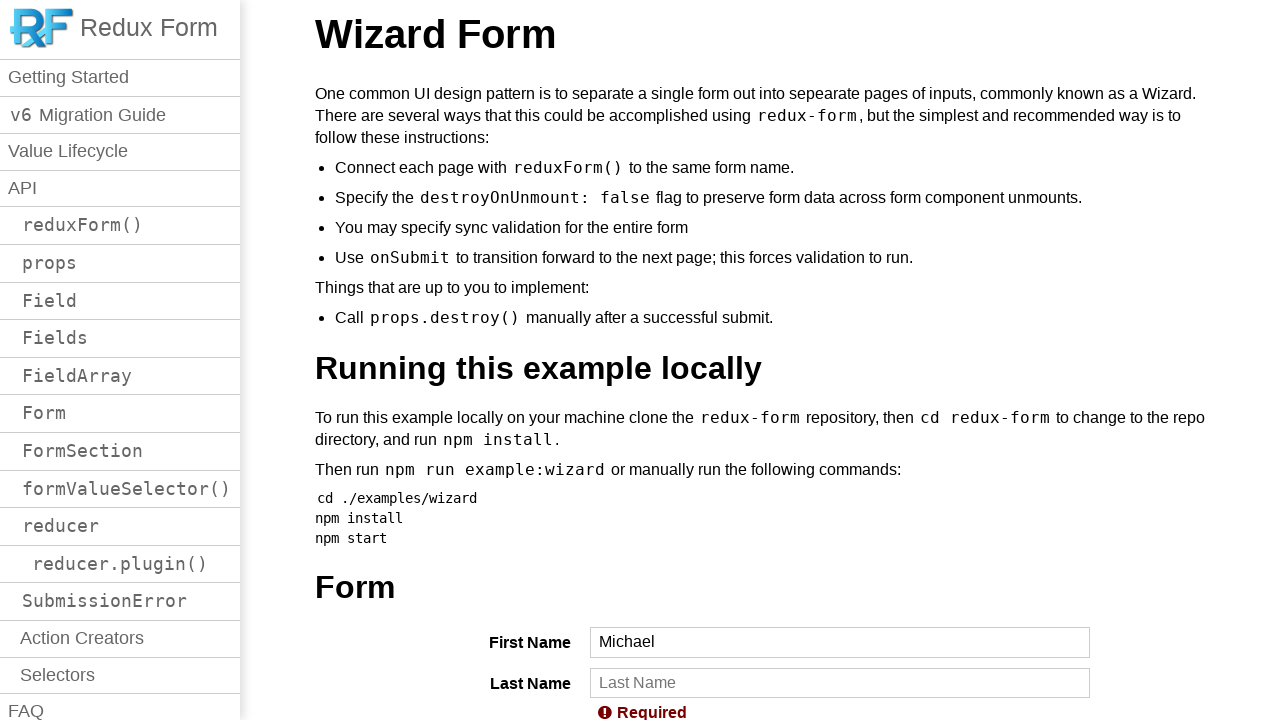

Filled first name with 'Michael' on input[name='firstName']
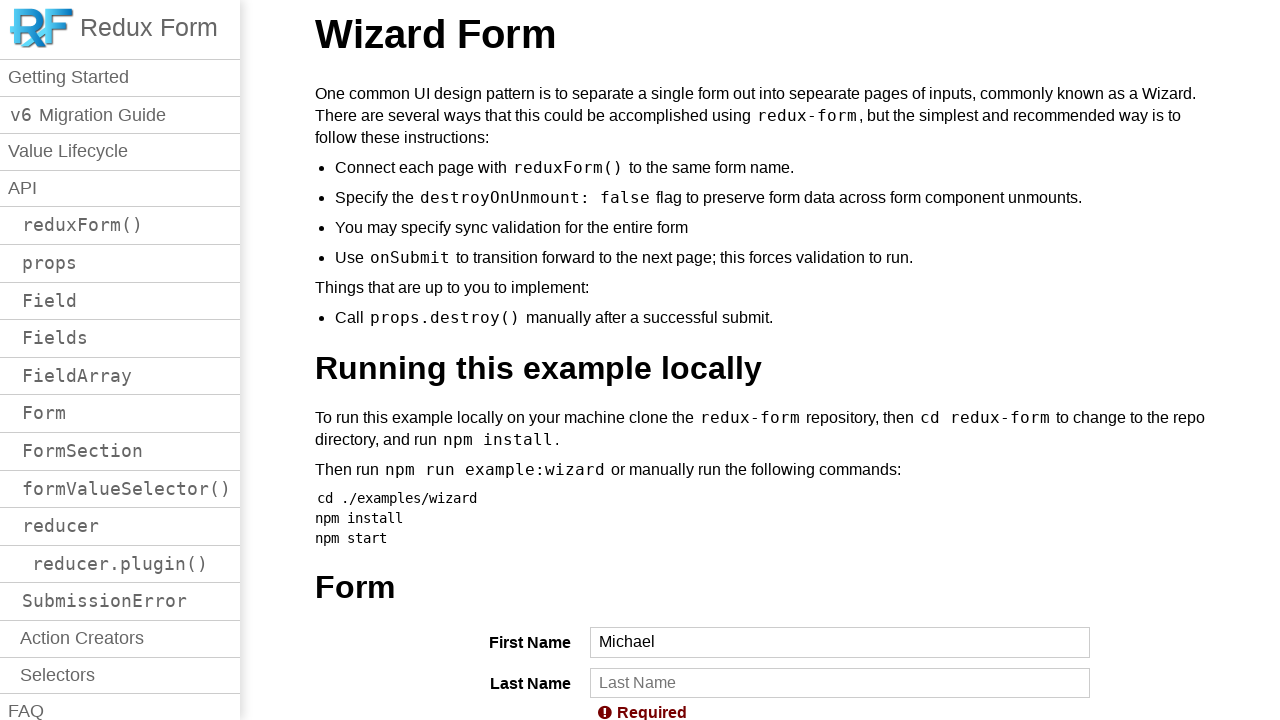

Filled last name with 'Johnson' on input[name='lastName']
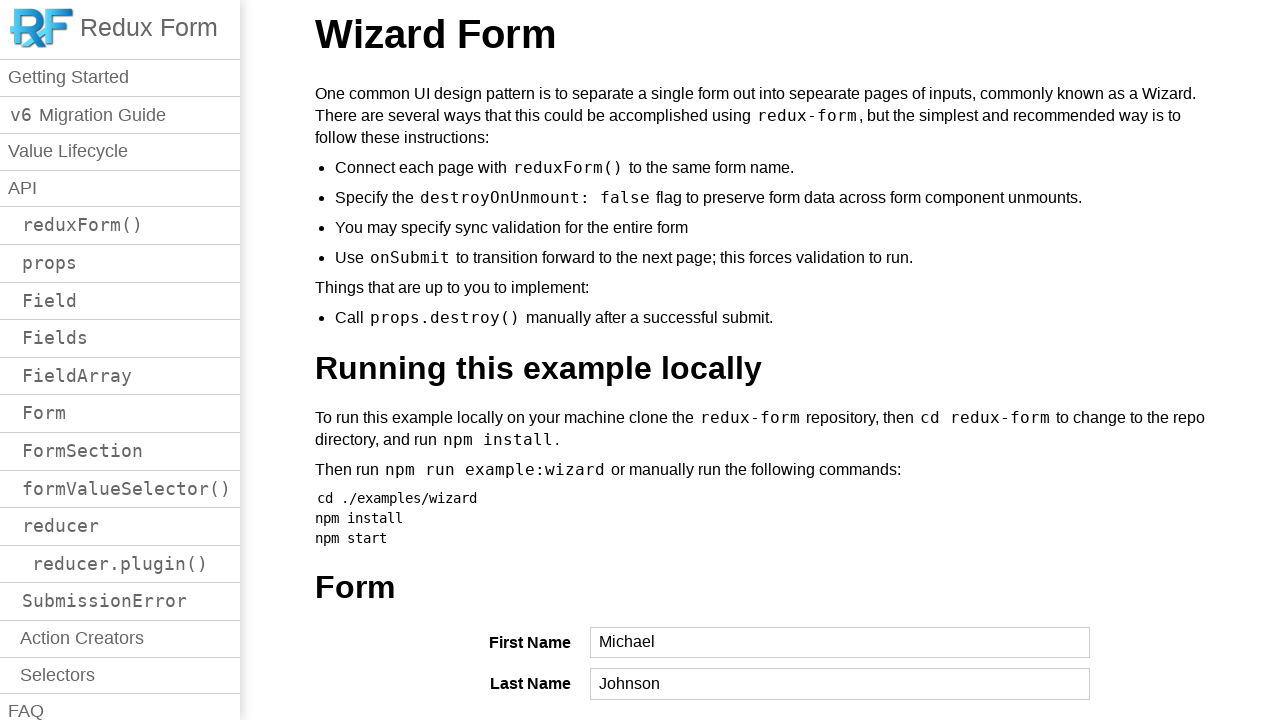

Clicked next button to proceed to email page at (760, 698) on button.next
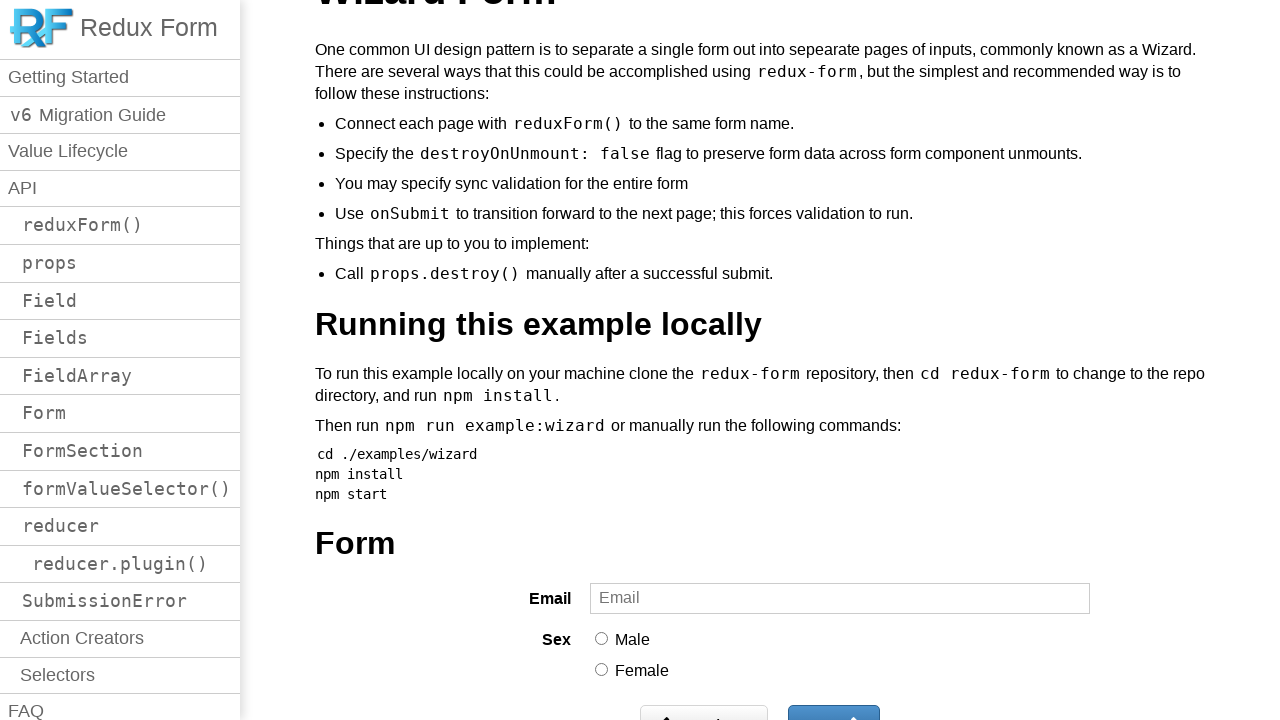

Clicked previous button to go back to name page at (704, 698) on button.previous
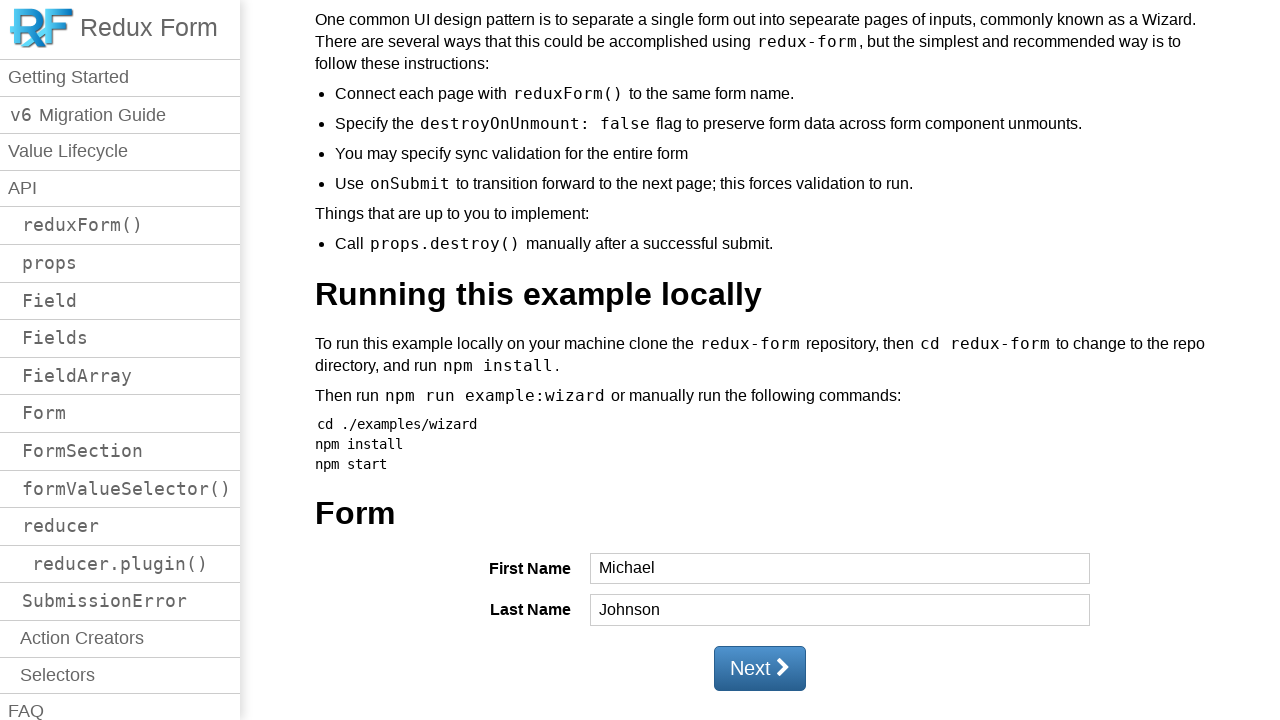

Clicked next button to return to email page at (760, 668) on button.next
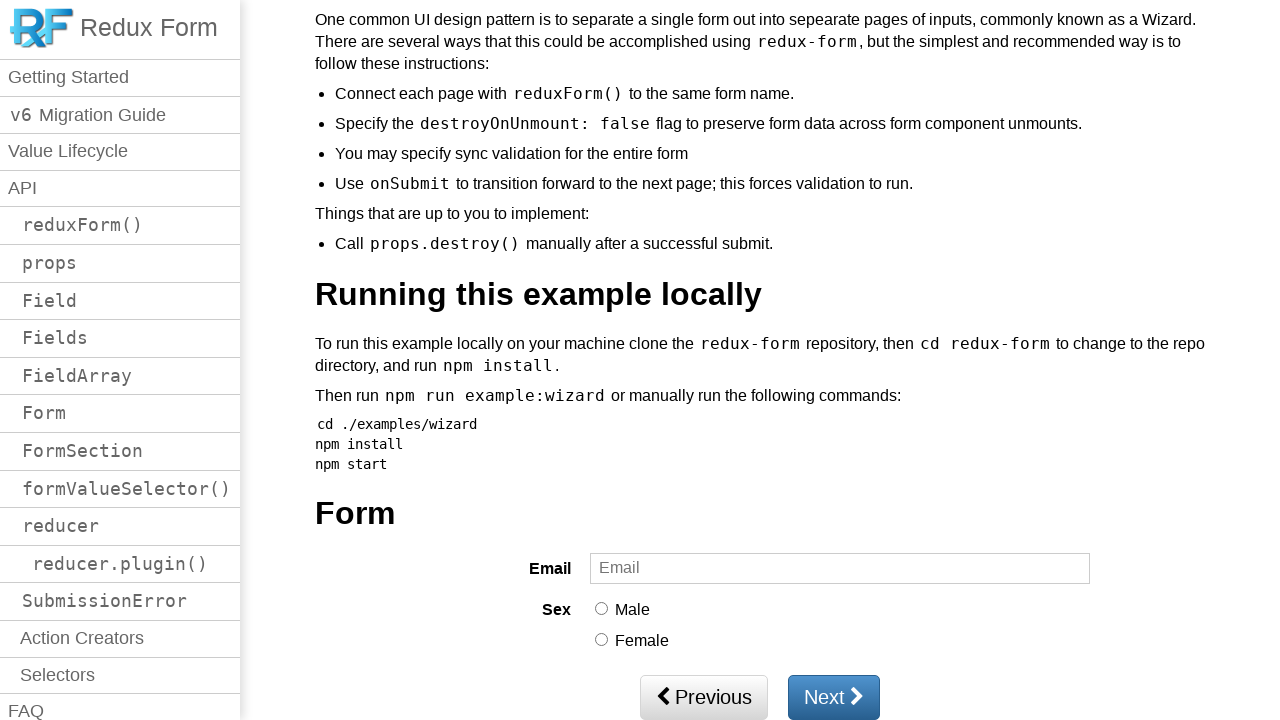

Cleared email field to test blank validation on input[name='email']
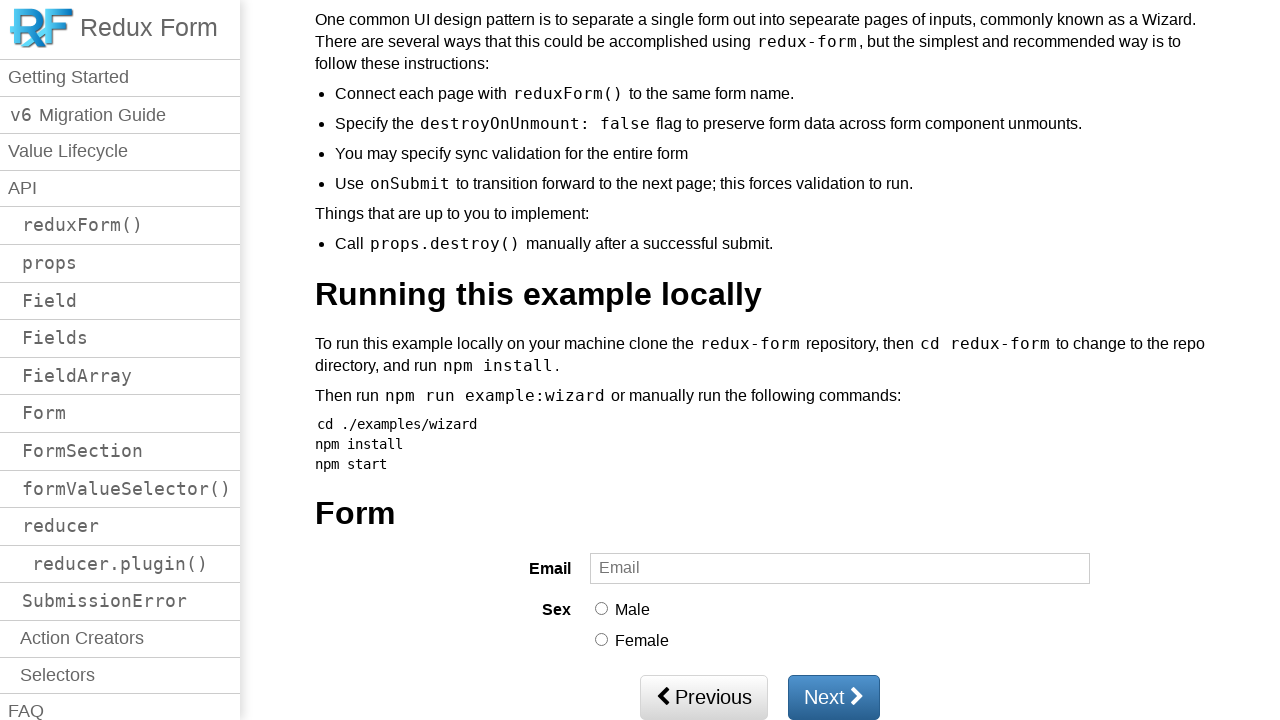

Attempted to proceed with blank email field at (834, 698) on button.next
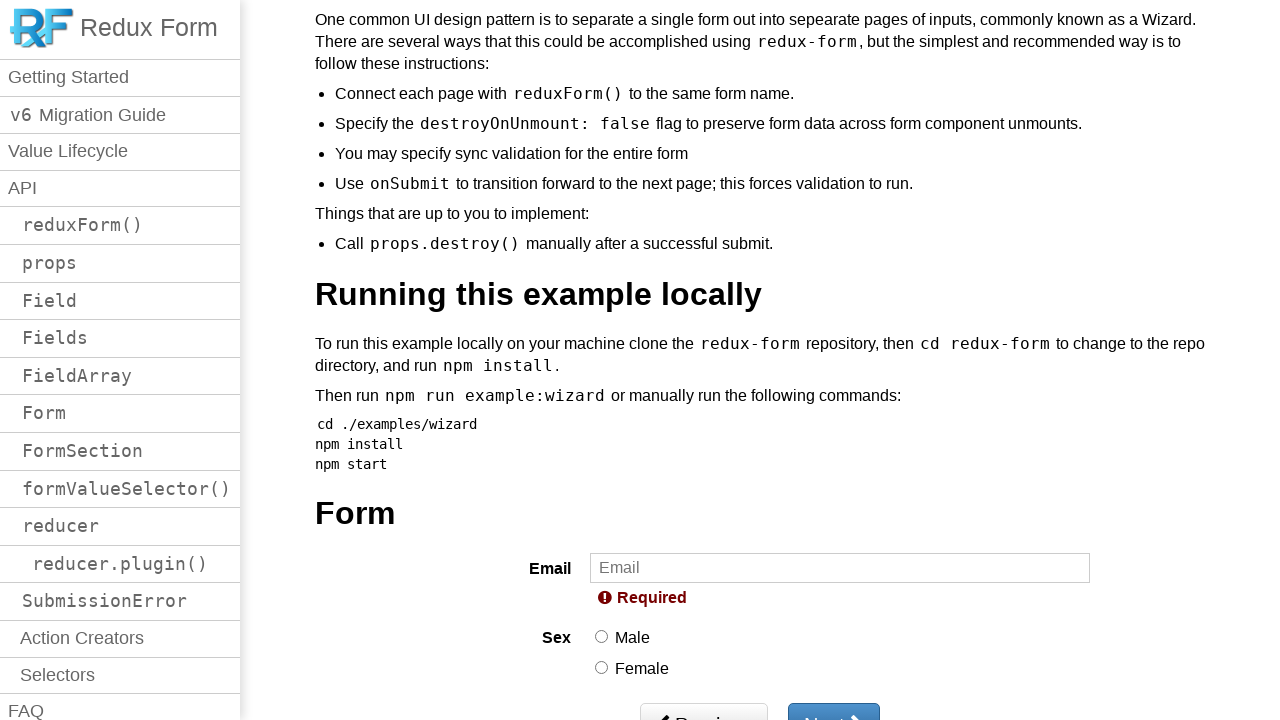

Filled email with invalid format 'notvalid' (missing @ and domain) on input[name='email']
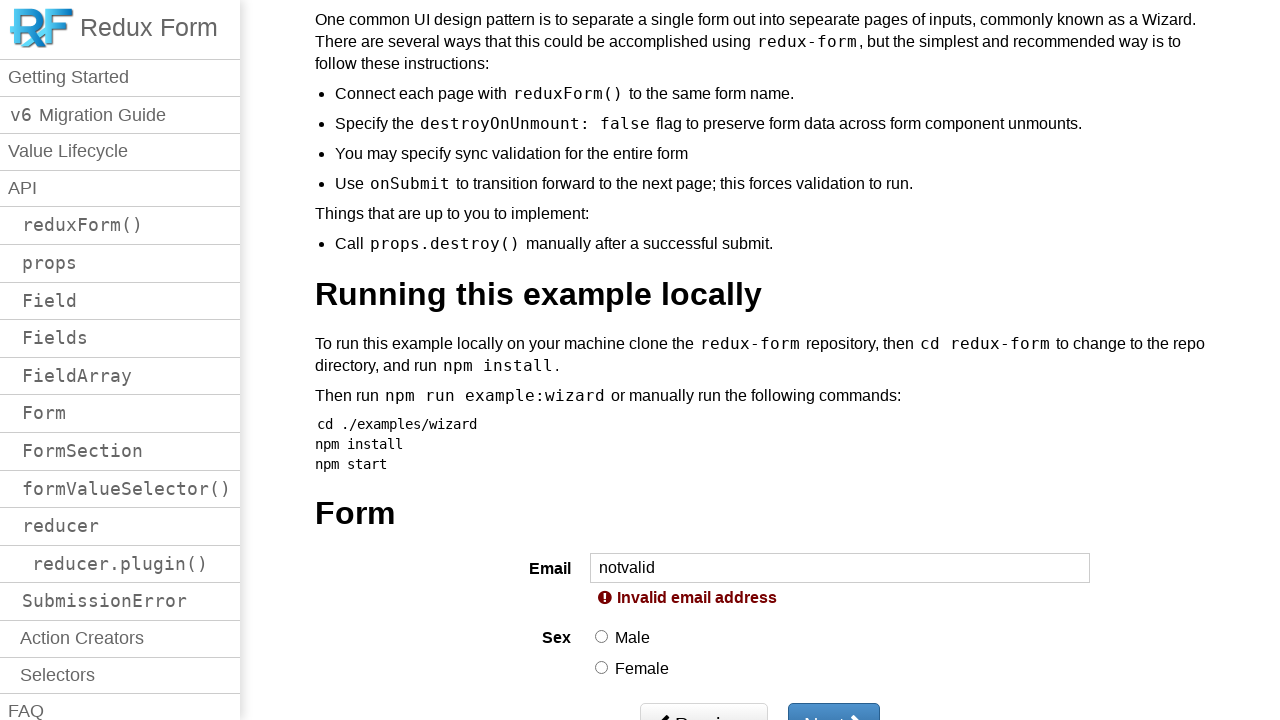

Attempted to proceed with invalid email format at (834, 698) on button.next
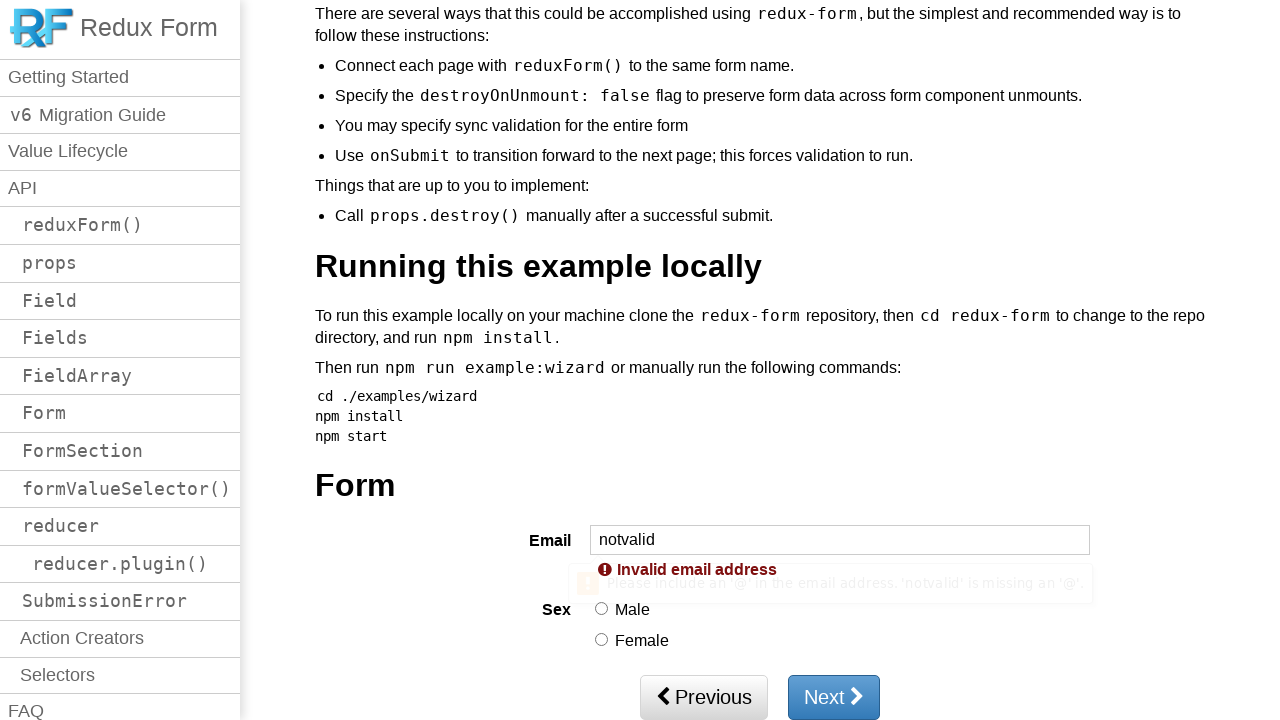

Filled email with invalid format 'notvalid@testmail' (missing TLD) on input[name='email']
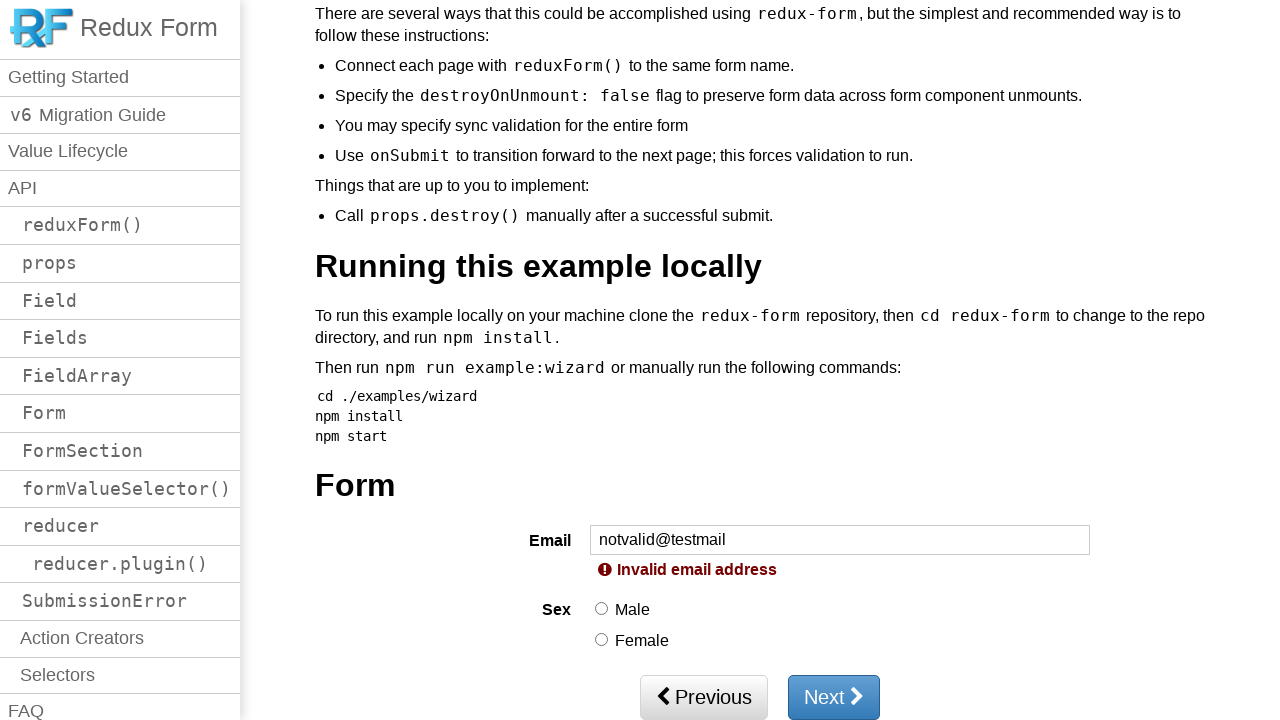

Attempted to proceed with email missing TLD at (834, 698) on button.next
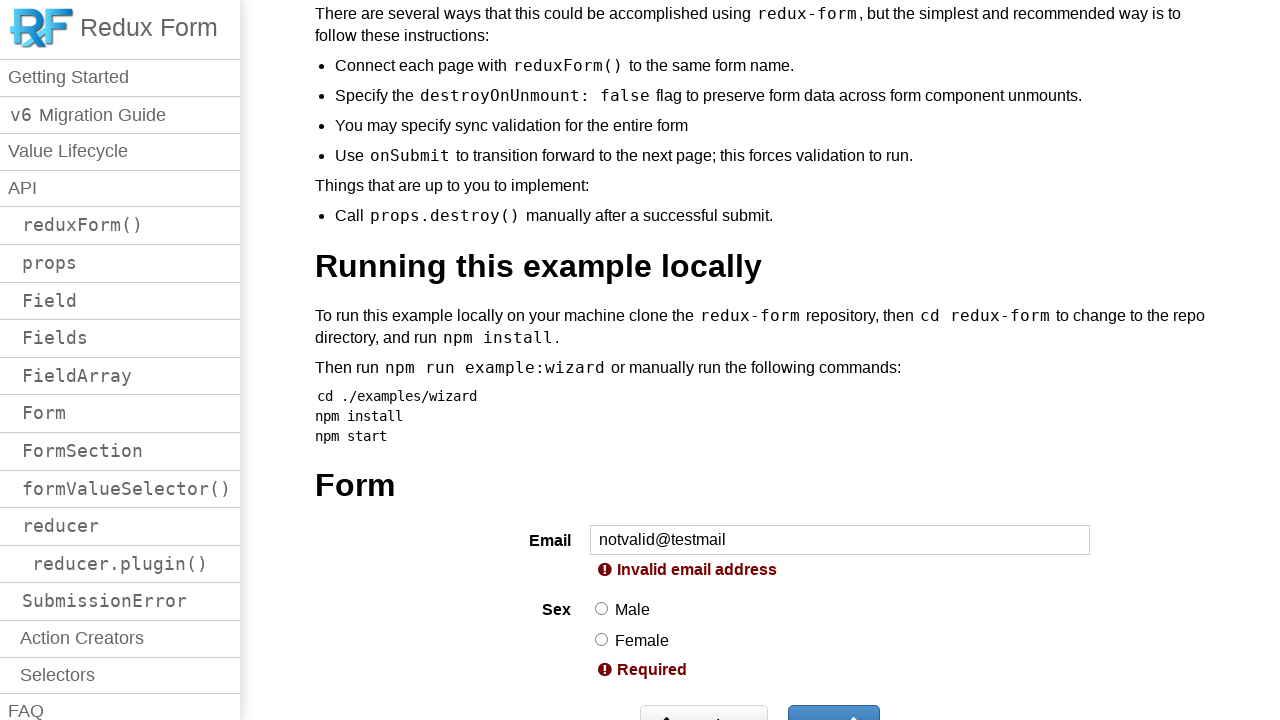

Filled email with valid address 'test.user@example.com' on input[name='email']
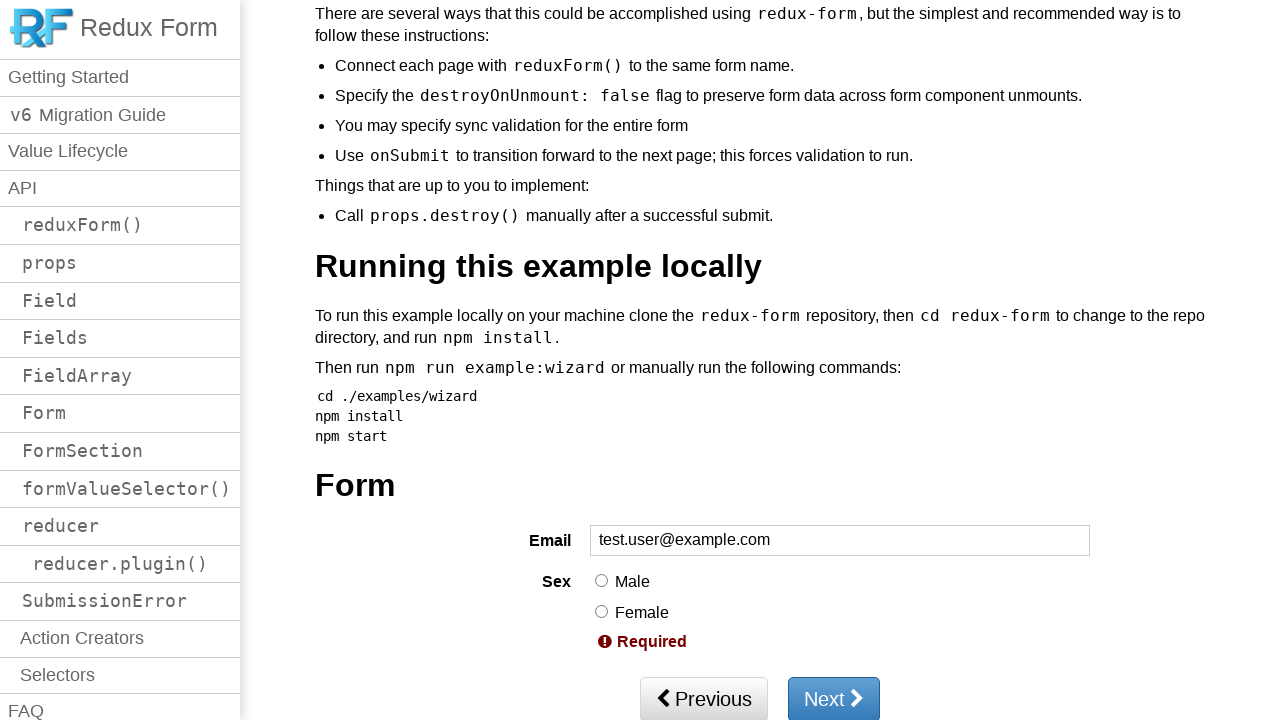

Clicked next button to proceed to sex selection page at (834, 698) on button.next
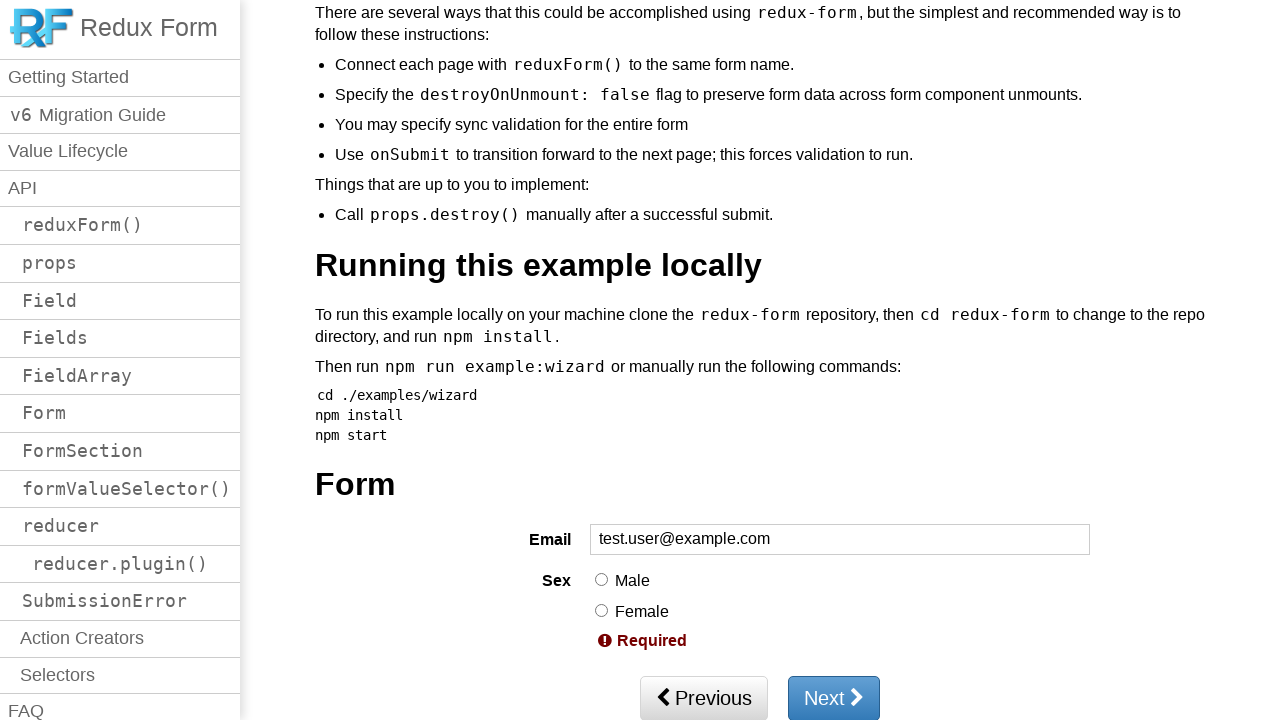

Selected Male radio button at (602, 580) on input[value='male']
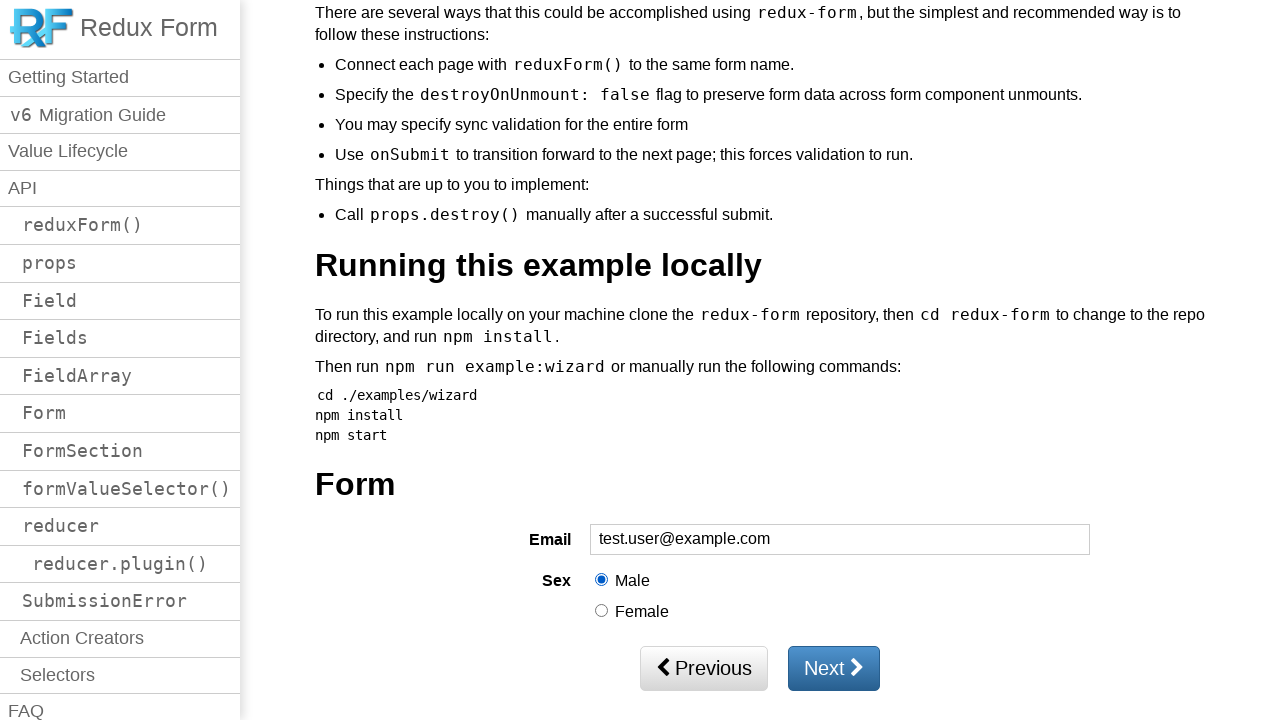

Selected Female radio button at (602, 610) on input[value='female']
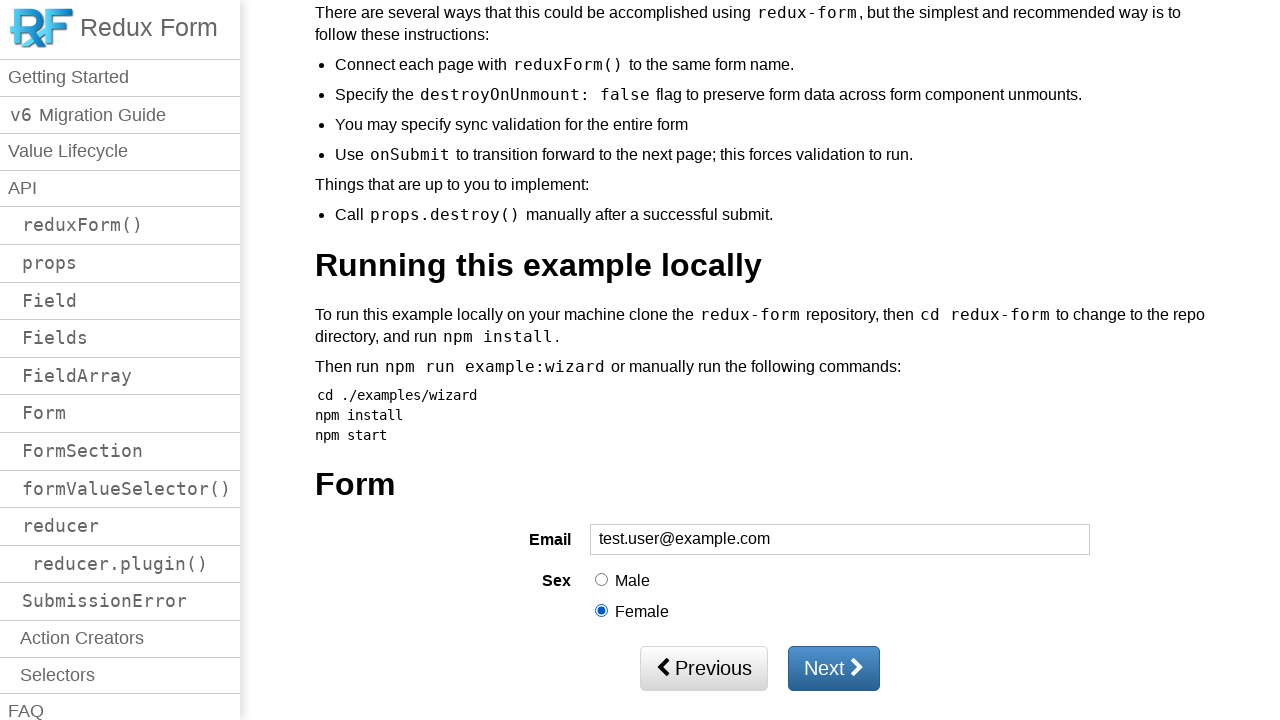

Clicked next button to proceed to color selection page at (834, 669) on button.next
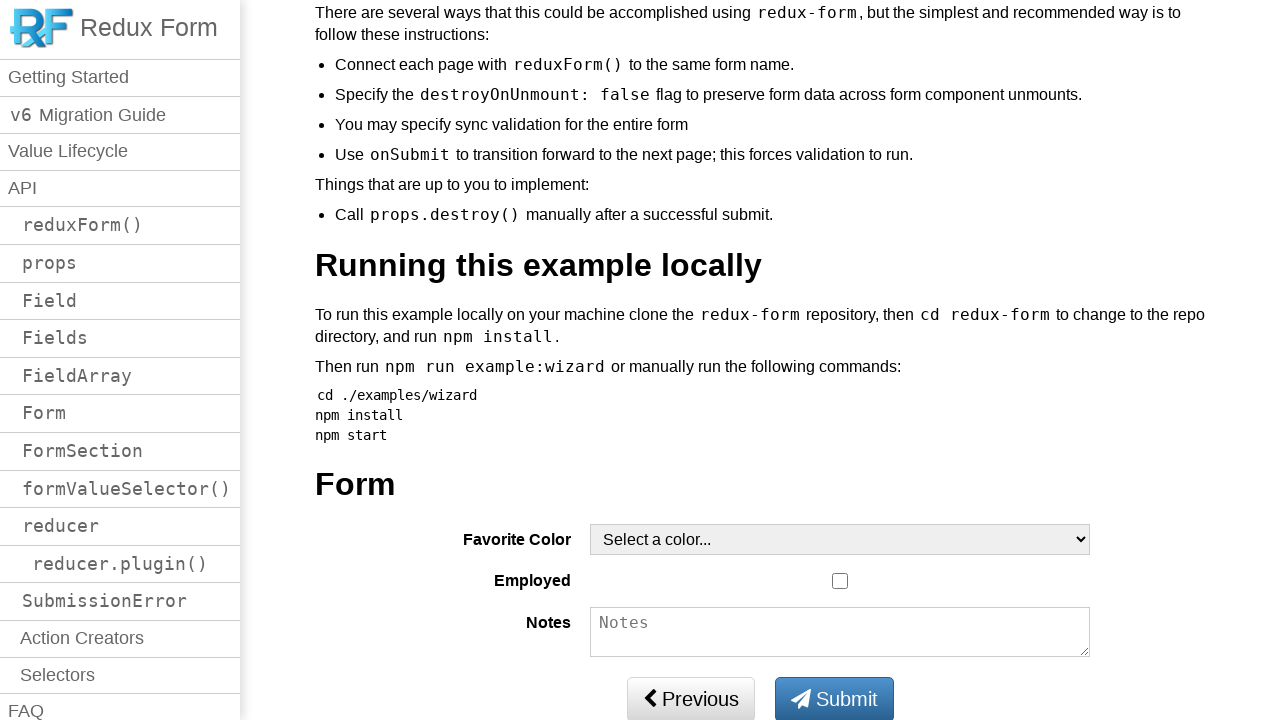

Attempted to submit form without selecting favorite color at (834, 698) on button[type='submit']
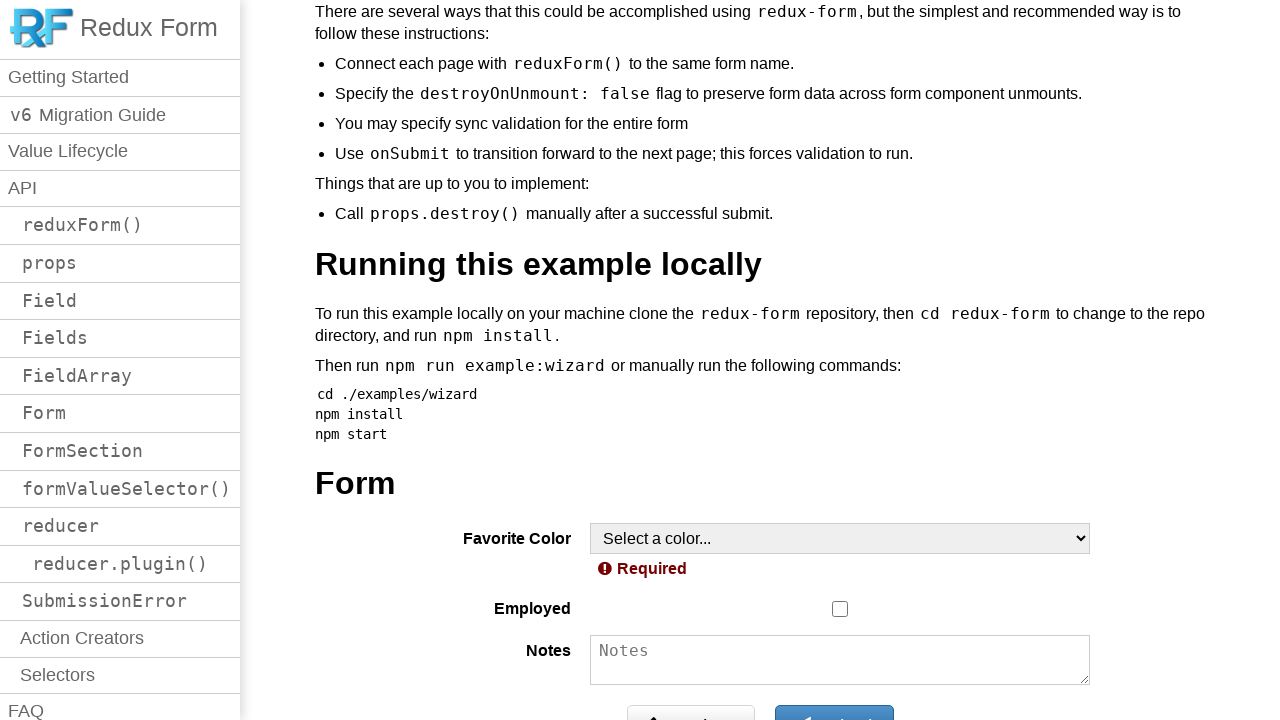

Selected Red from favorite color dropdown on select[name='favoriteColor']
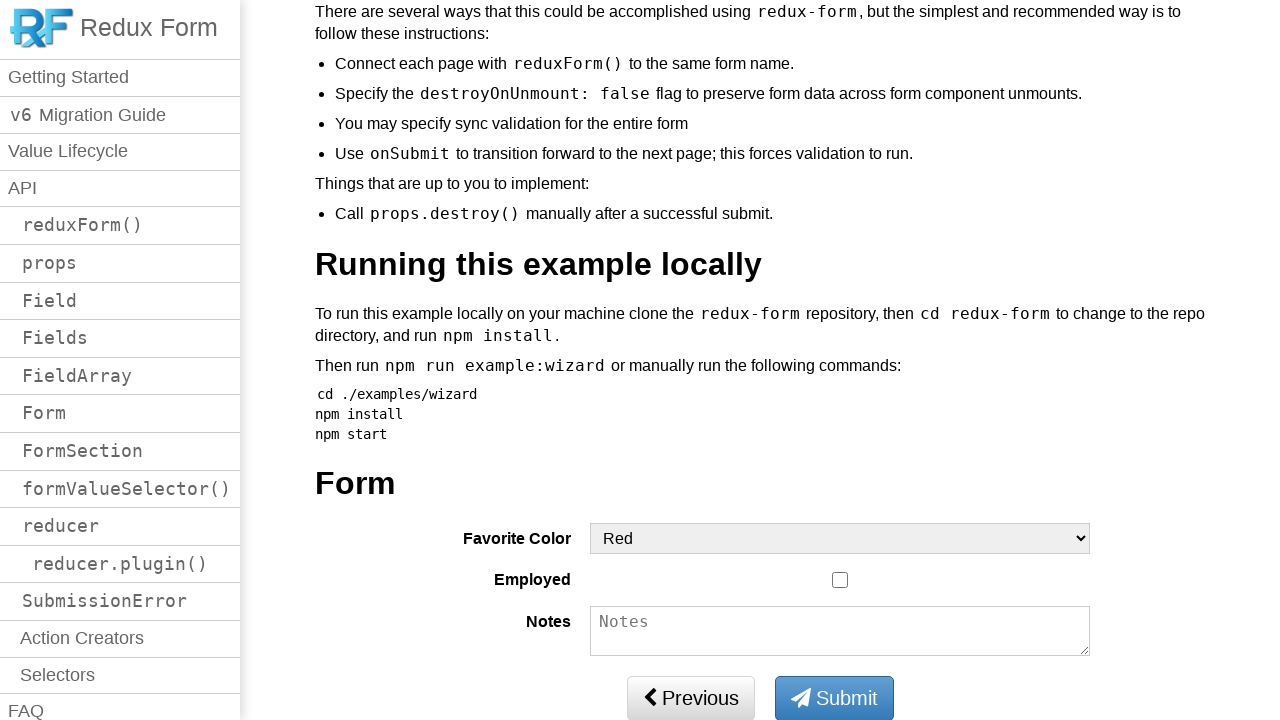

Selected Orange from favorite color dropdown on select[name='favoriteColor']
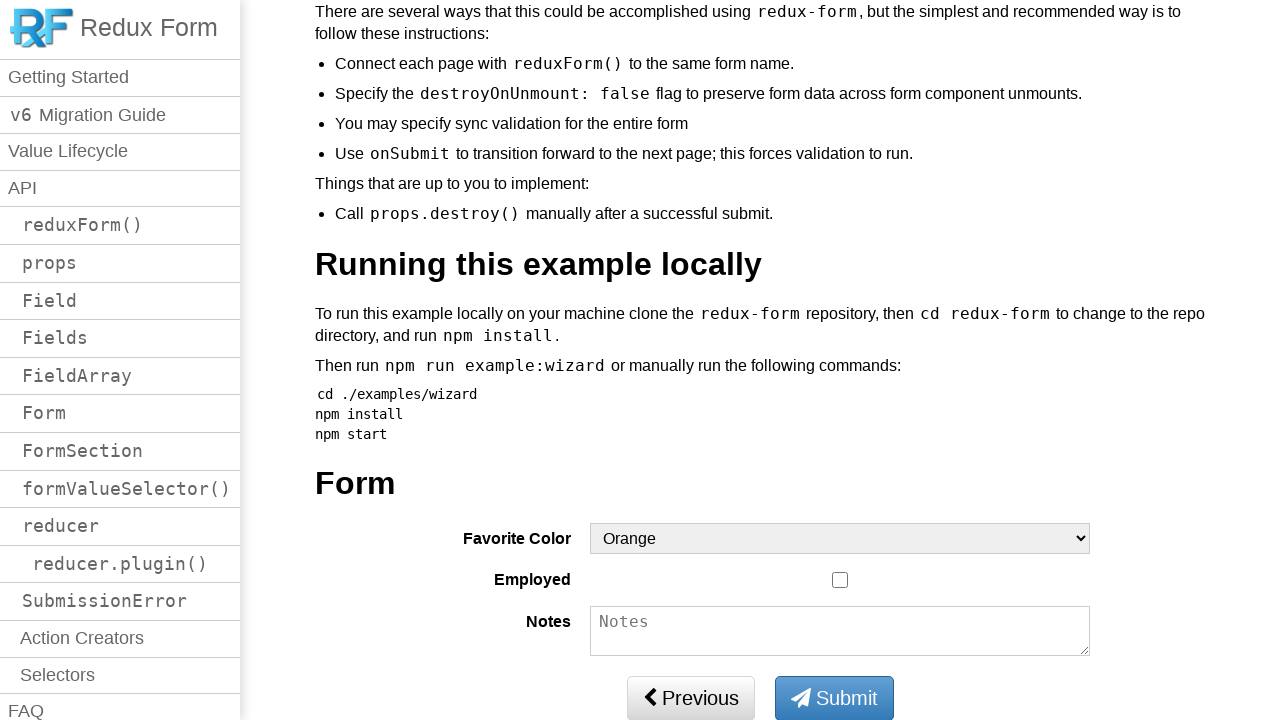

Selected Yellow from favorite color dropdown on select[name='favoriteColor']
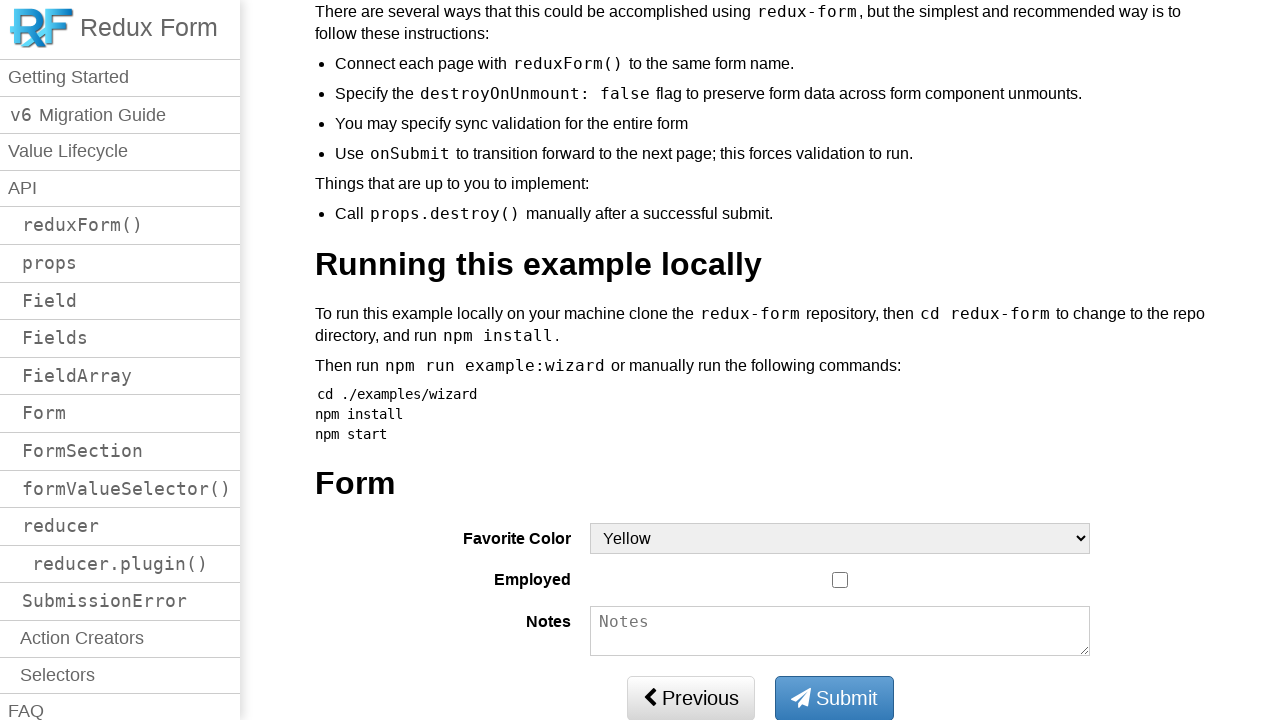

Selected Green from favorite color dropdown on select[name='favoriteColor']
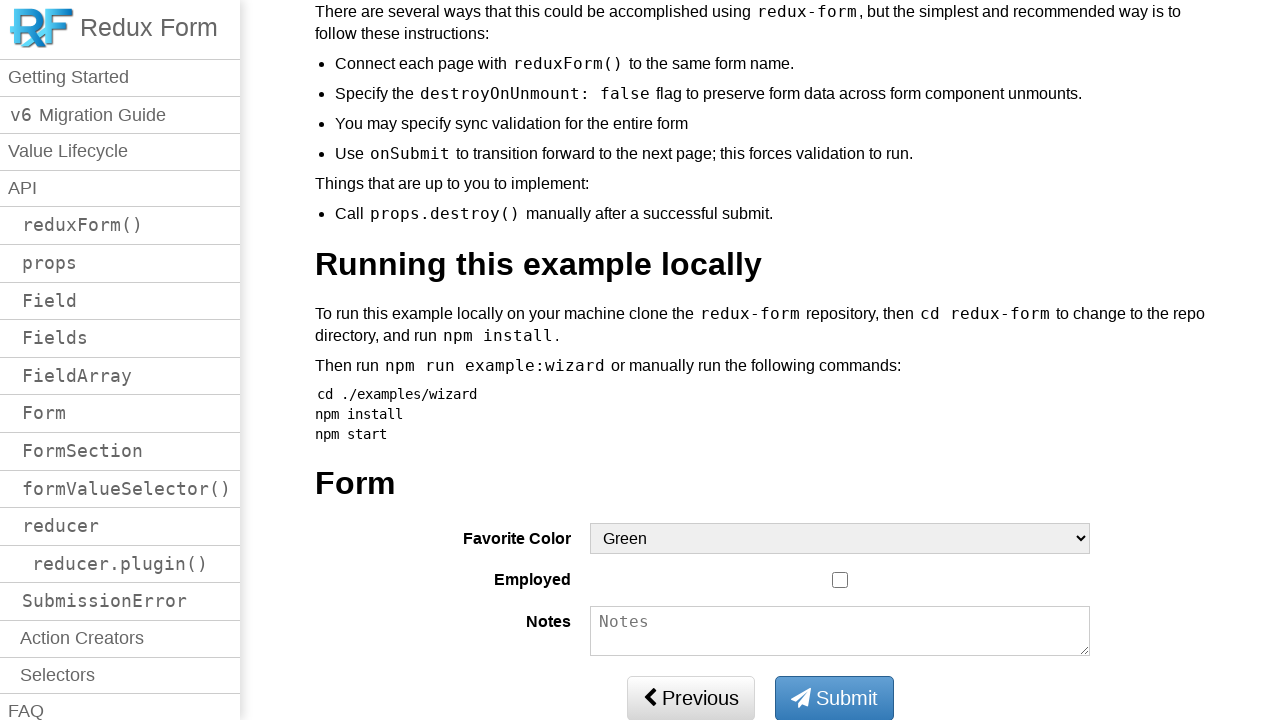

Selected Blue from favorite color dropdown on select[name='favoriteColor']
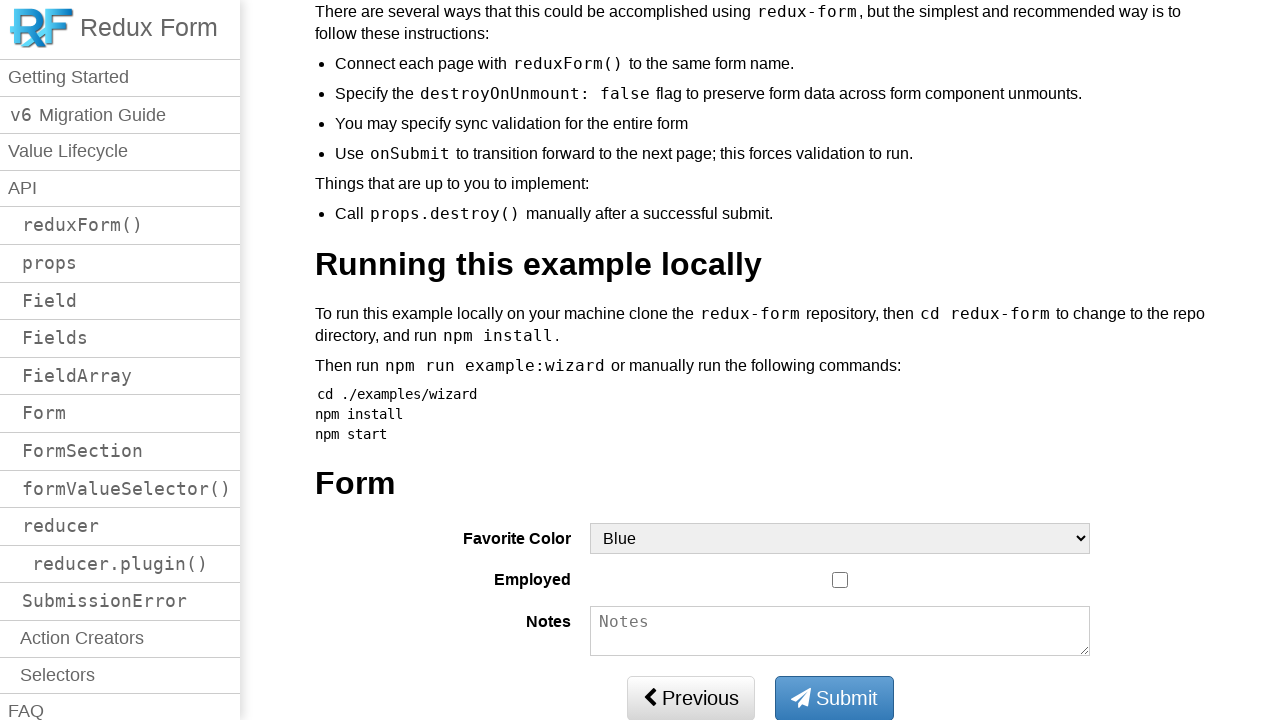

Selected Indigo from favorite color dropdown on select[name='favoriteColor']
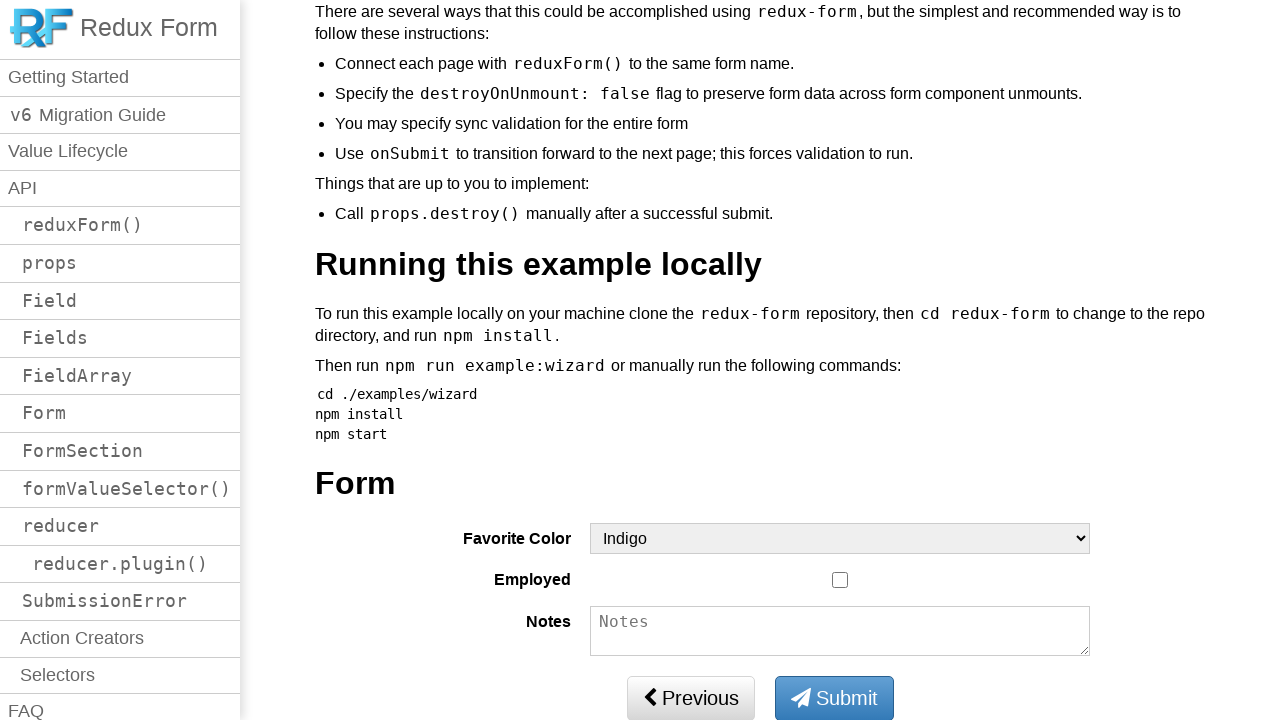

Selected Violet from favorite color dropdown on select[name='favoriteColor']
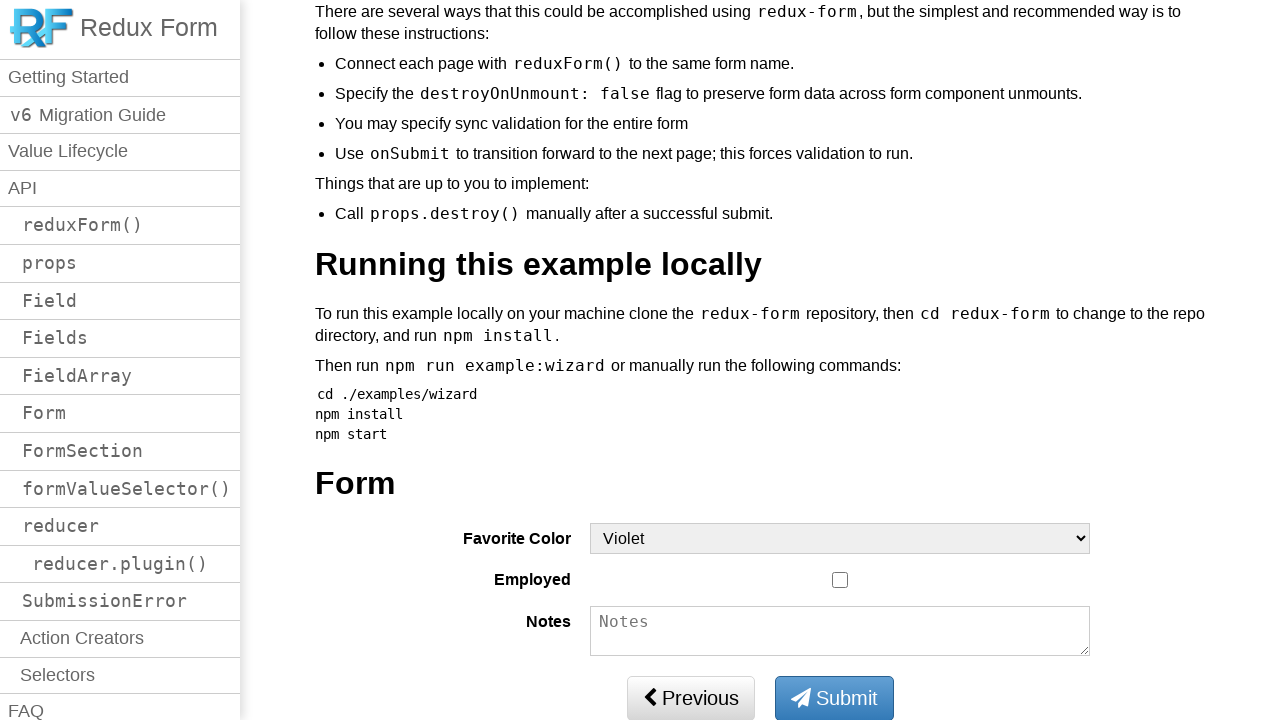

Clicked employed checkbox to check it at (840, 580) on input[name='employed']
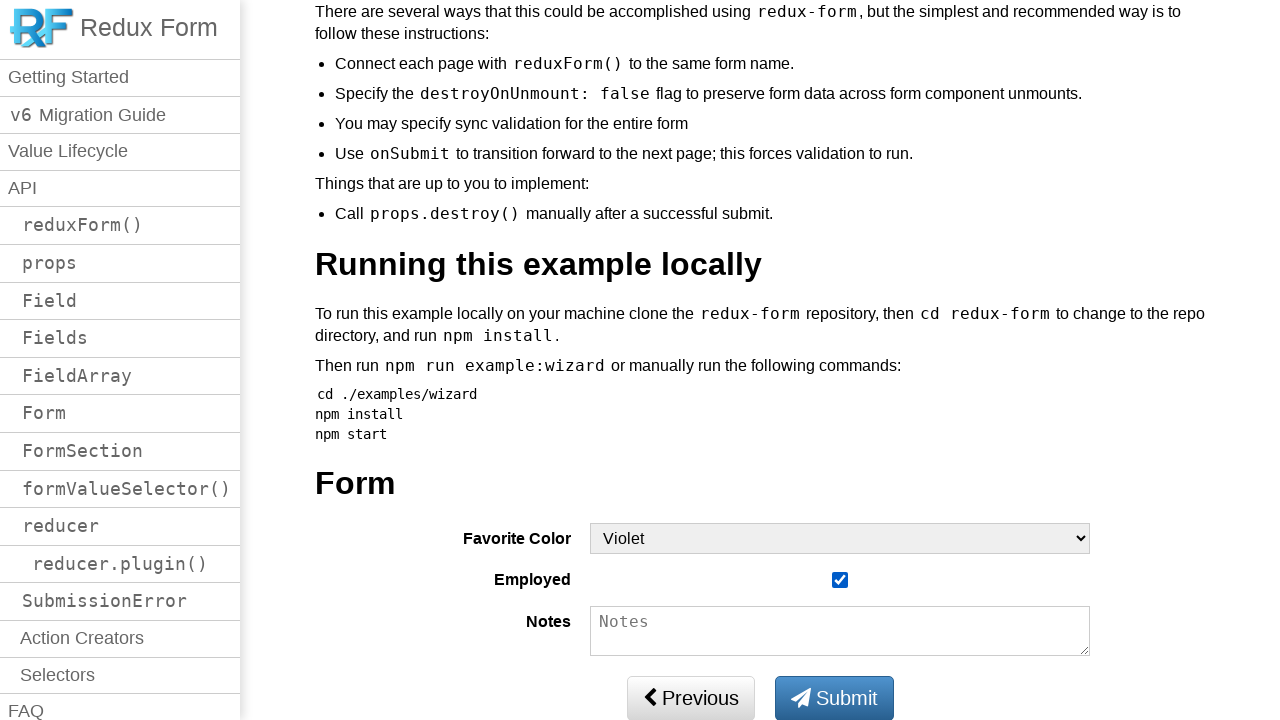

Clicked employed checkbox to uncheck it at (840, 580) on input[name='employed']
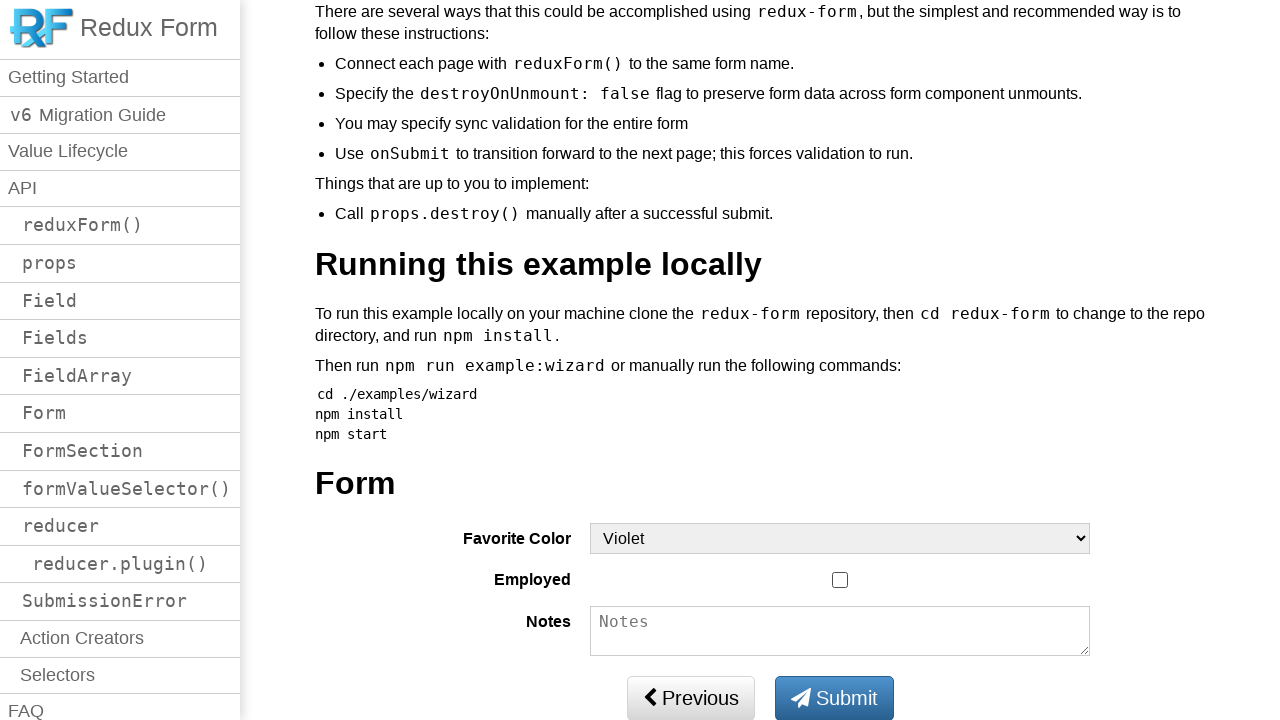

Clicked employed checkbox to check it again at (840, 580) on input[name='employed']
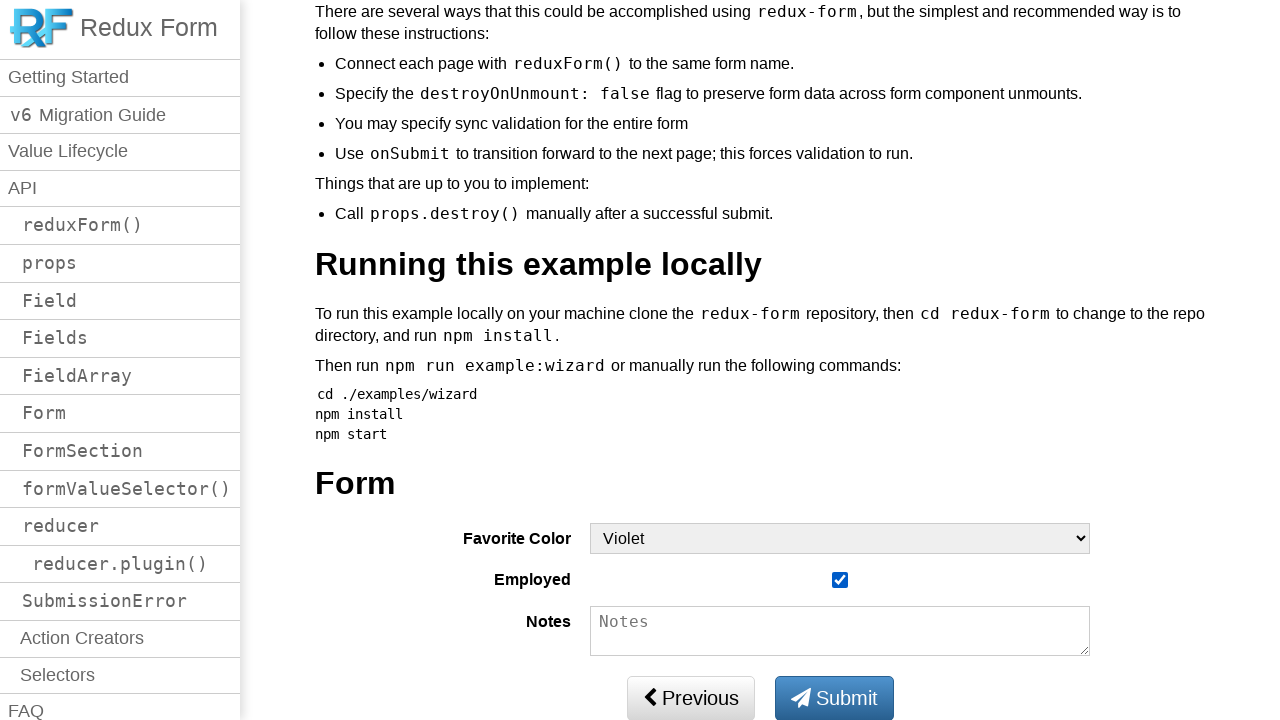

Cleared notes field on textarea[name='notes']
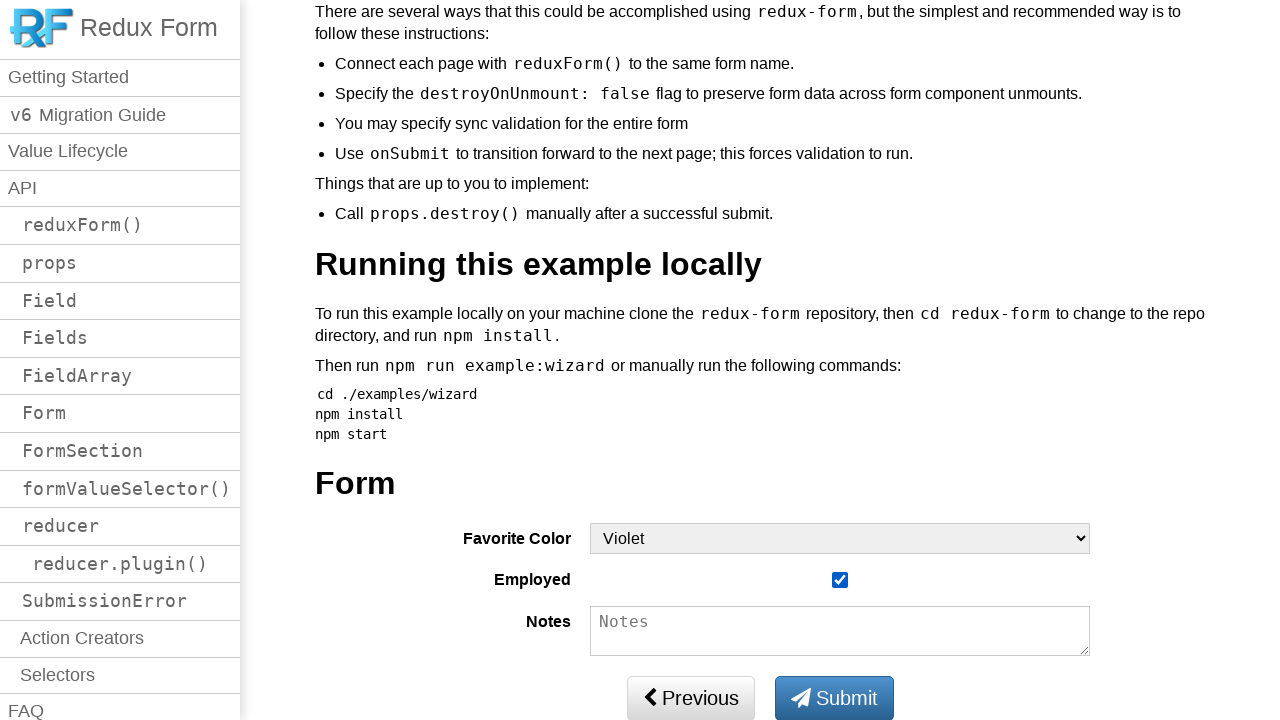

Filled notes field with 'Sample test notes' on textarea[name='notes']
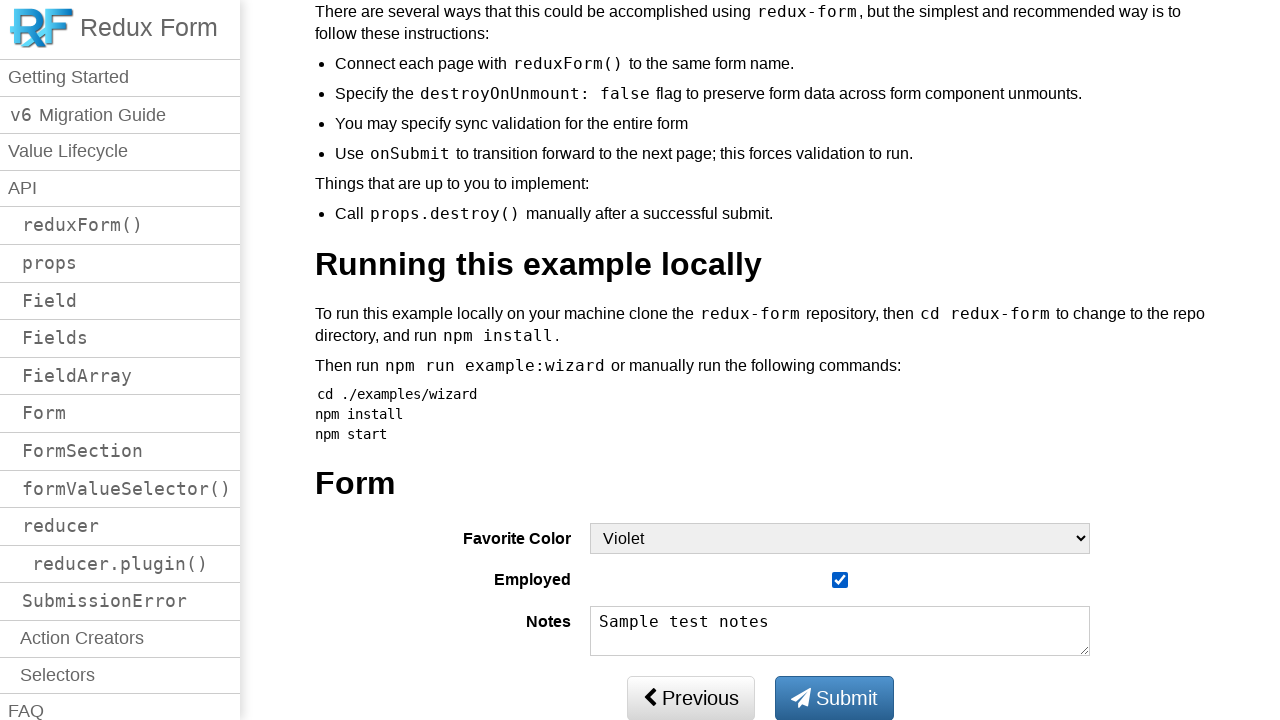

Waited for final form values to be displayed in code block
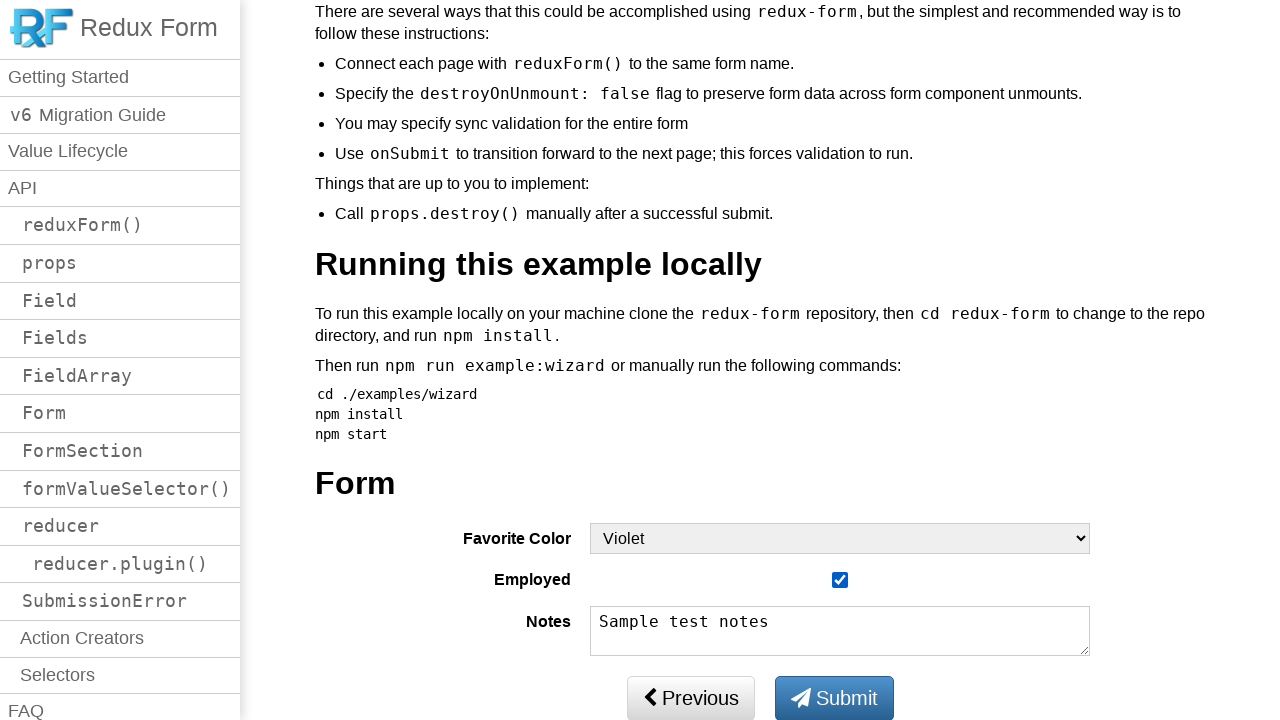

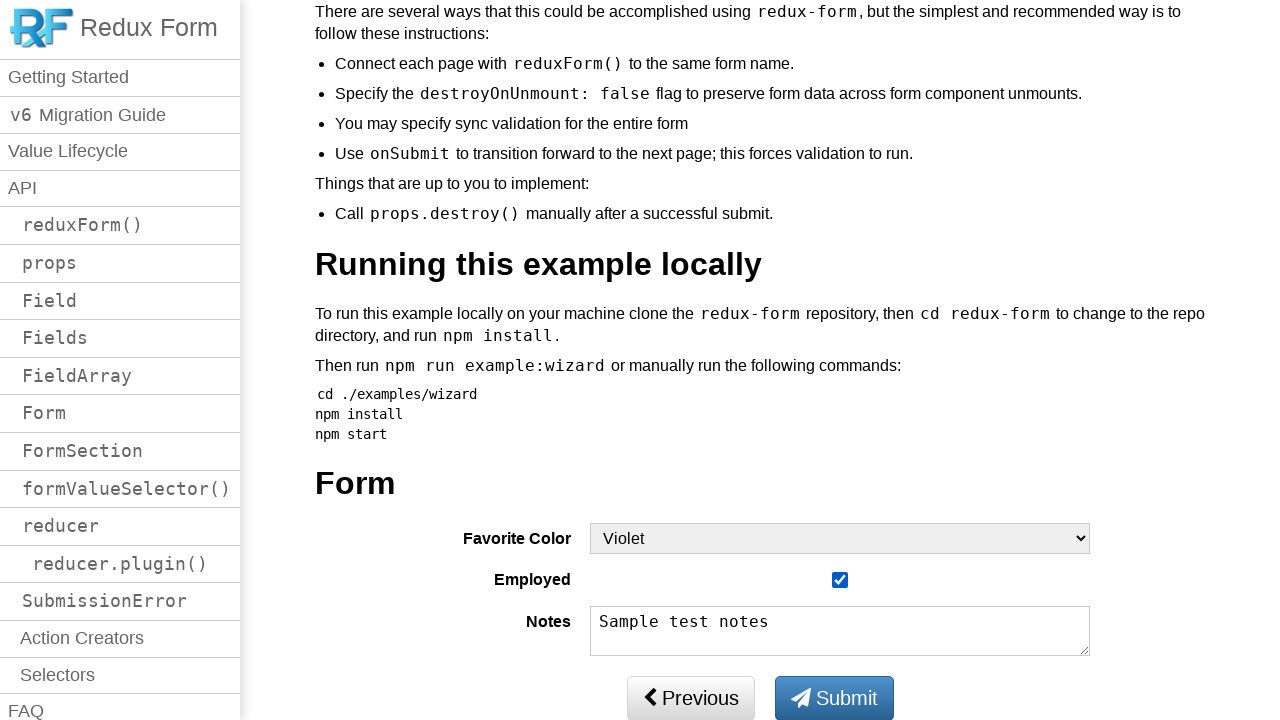